Tests navigation from the BIMFACE homepage to the feature introduction page by clicking the "功能介绍" (Feature Introduction) link and verifying the URL redirect

Starting URL: https://bimface.com/

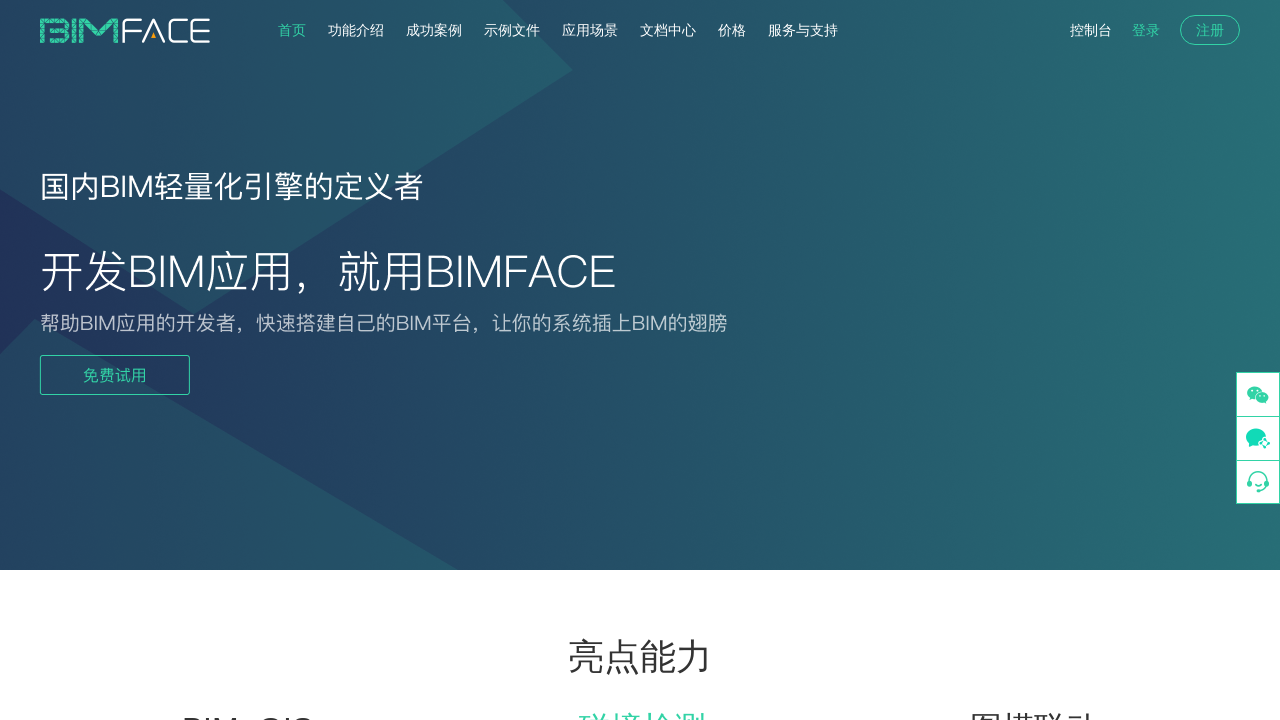

Clicked on '功能介绍' (Feature Introduction) link at (356, 30) on text=功能介绍
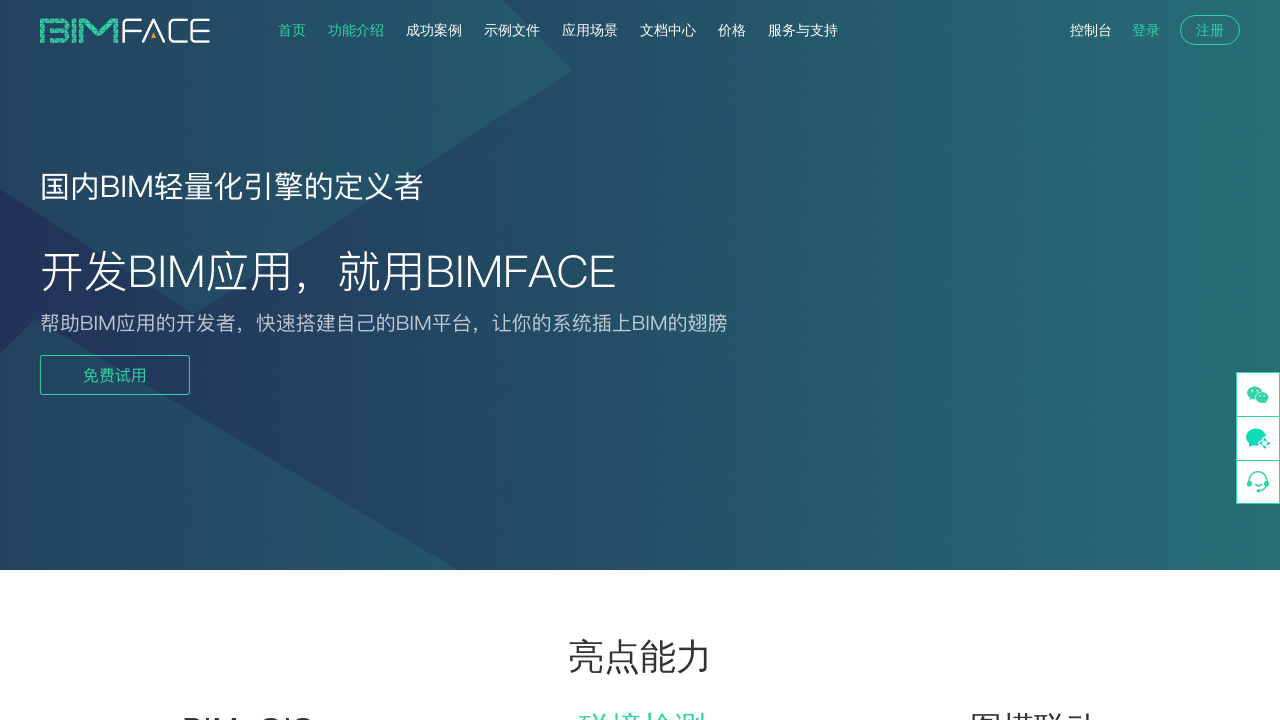

Navigated to feature introduction page (URL contains '/intro')
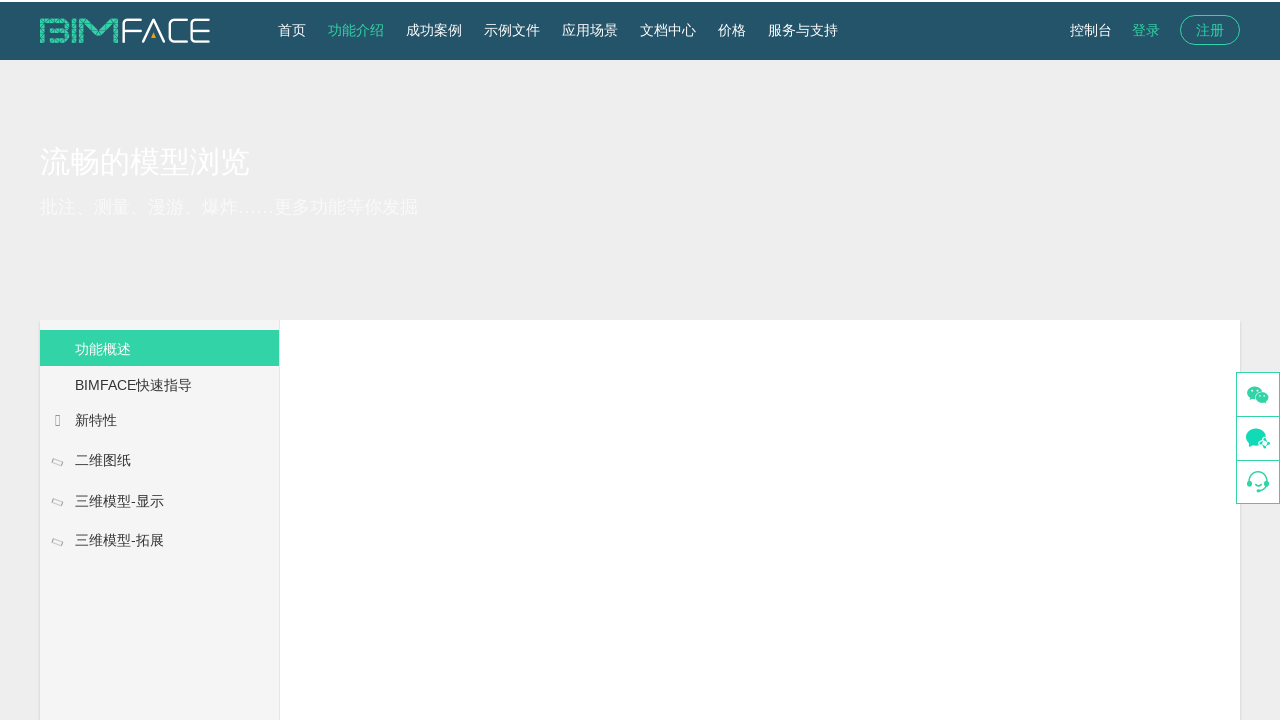

Verified feature introduction page loaded with expected UI elements
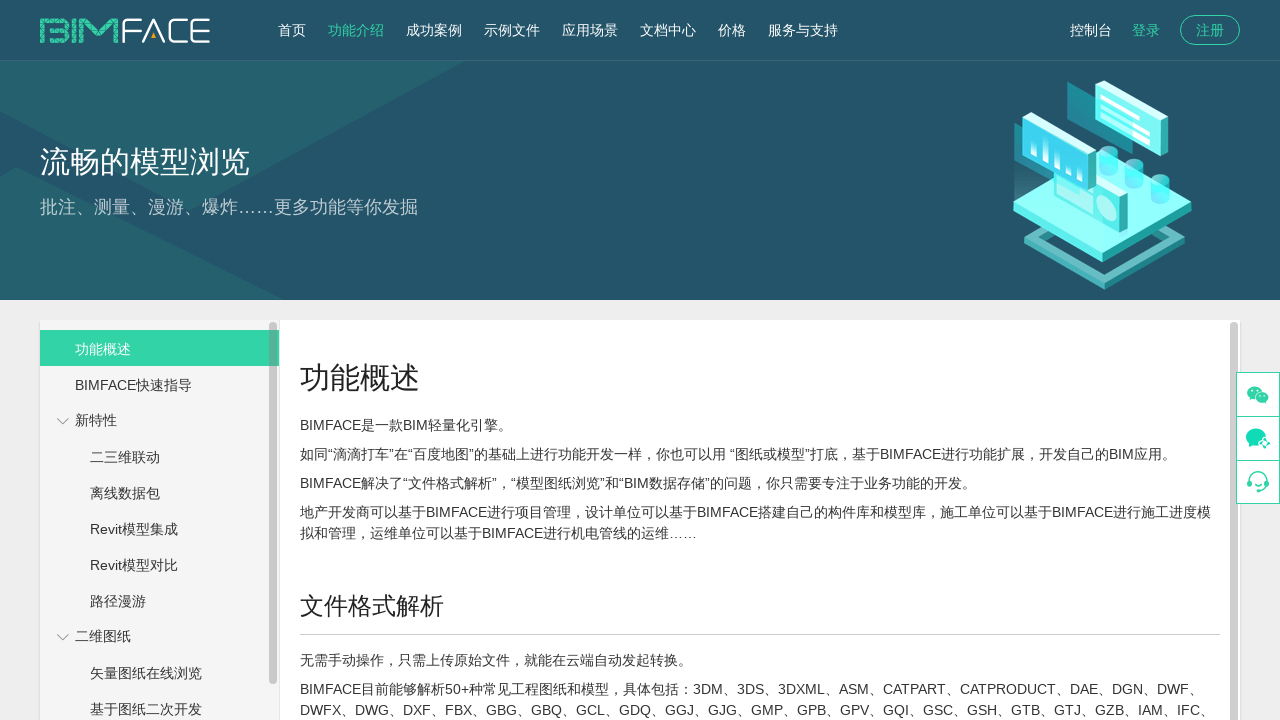

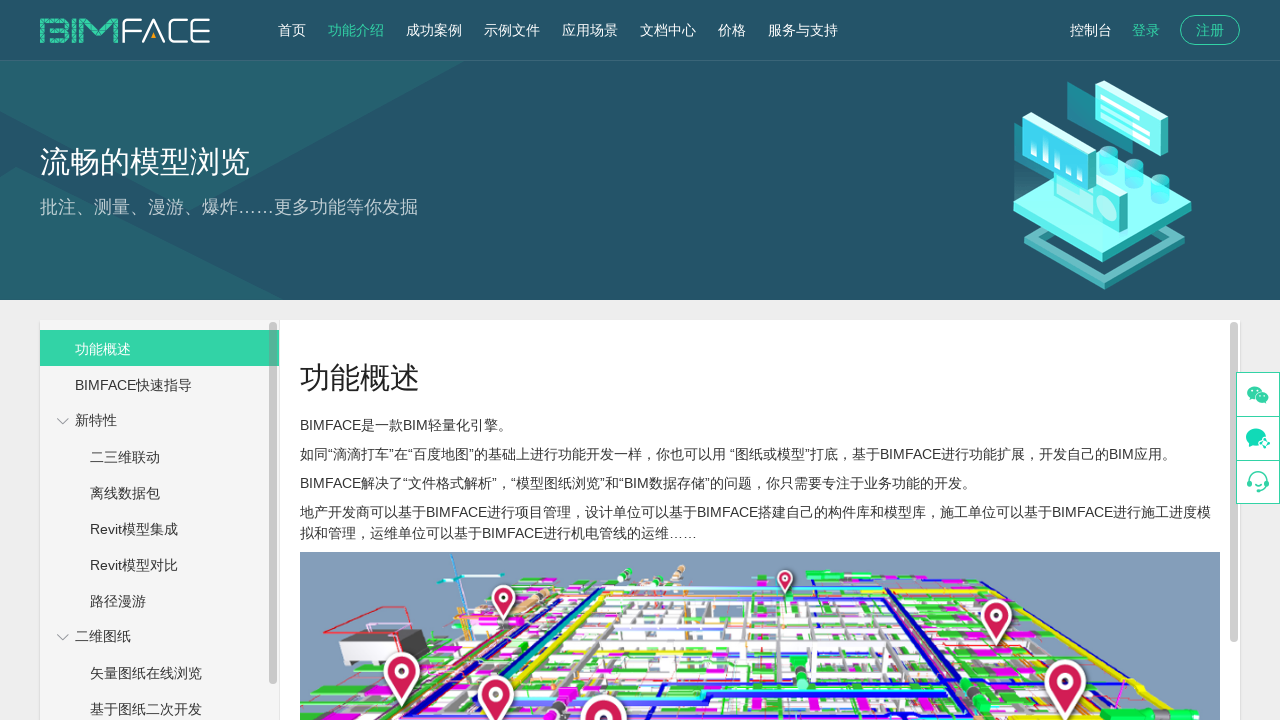